Tests explicit wait functionality by clicking a start button and waiting for dynamically loaded content to appear

Starting URL: http://the-internet.herokuapp.com/dynamic_loading/2

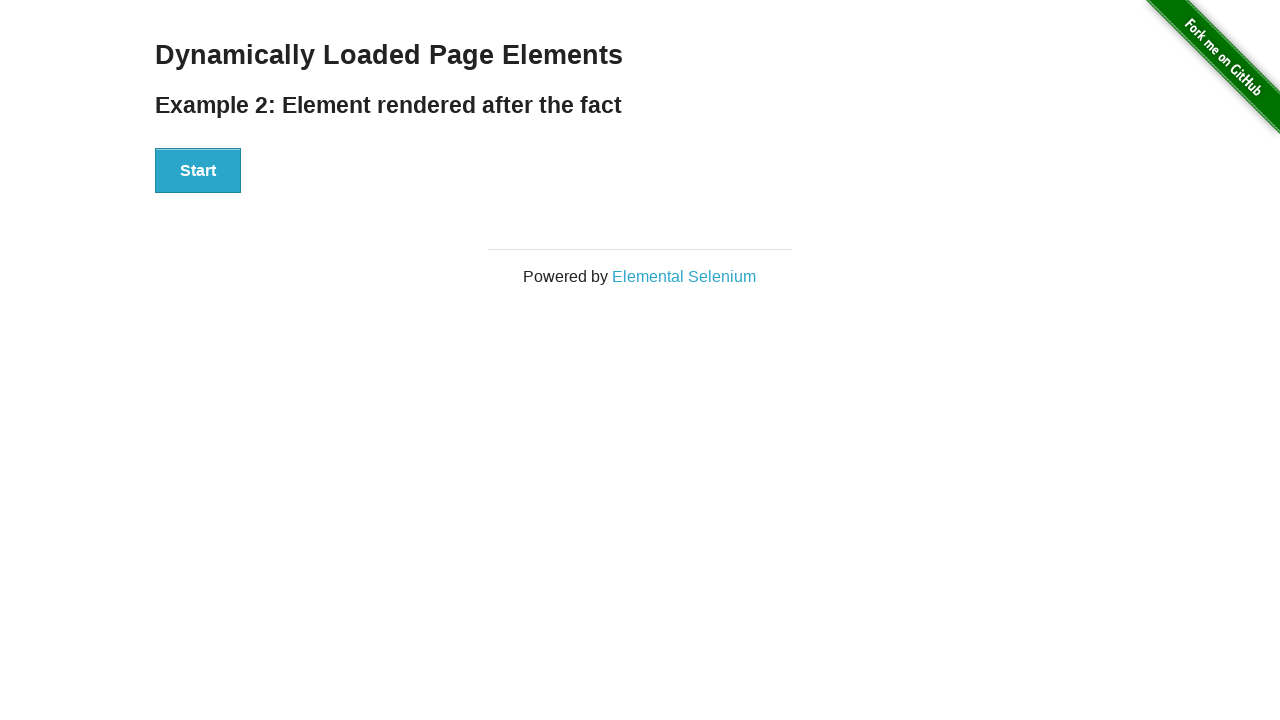

Clicked start button to trigger dynamic loading at (198, 171) on #start > button
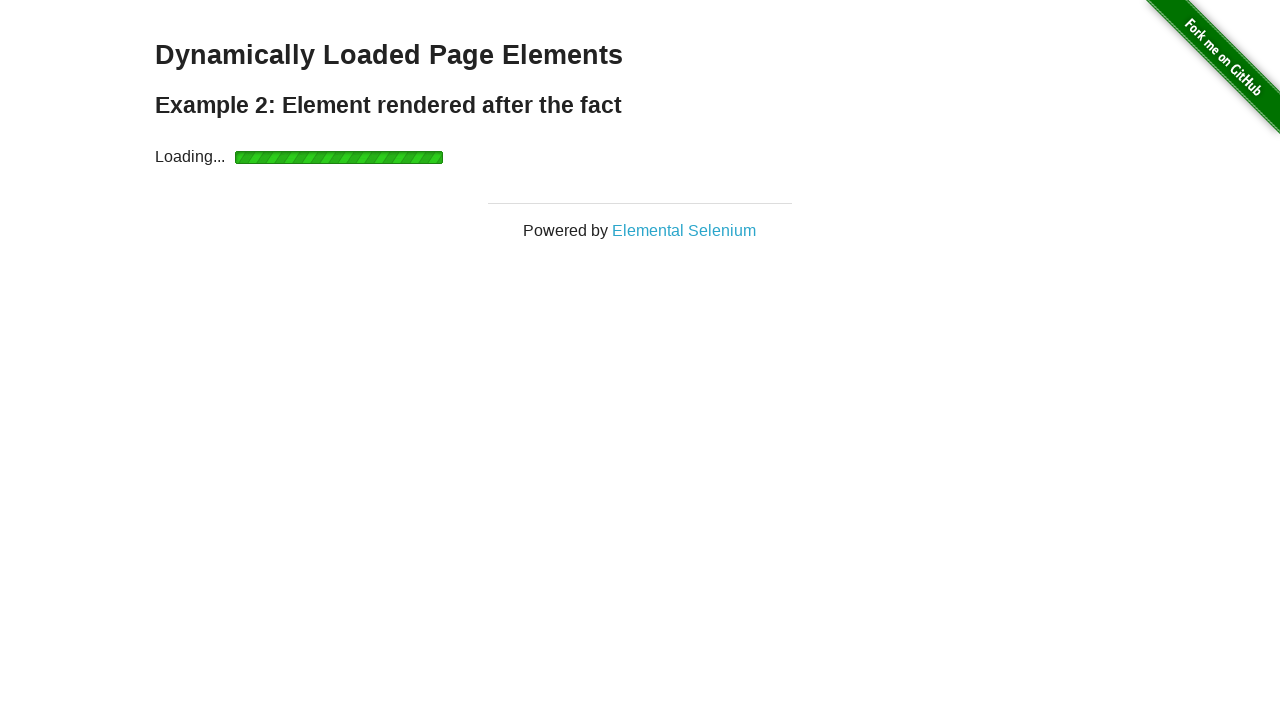

Waited for finish element to appear (explicit wait completed)
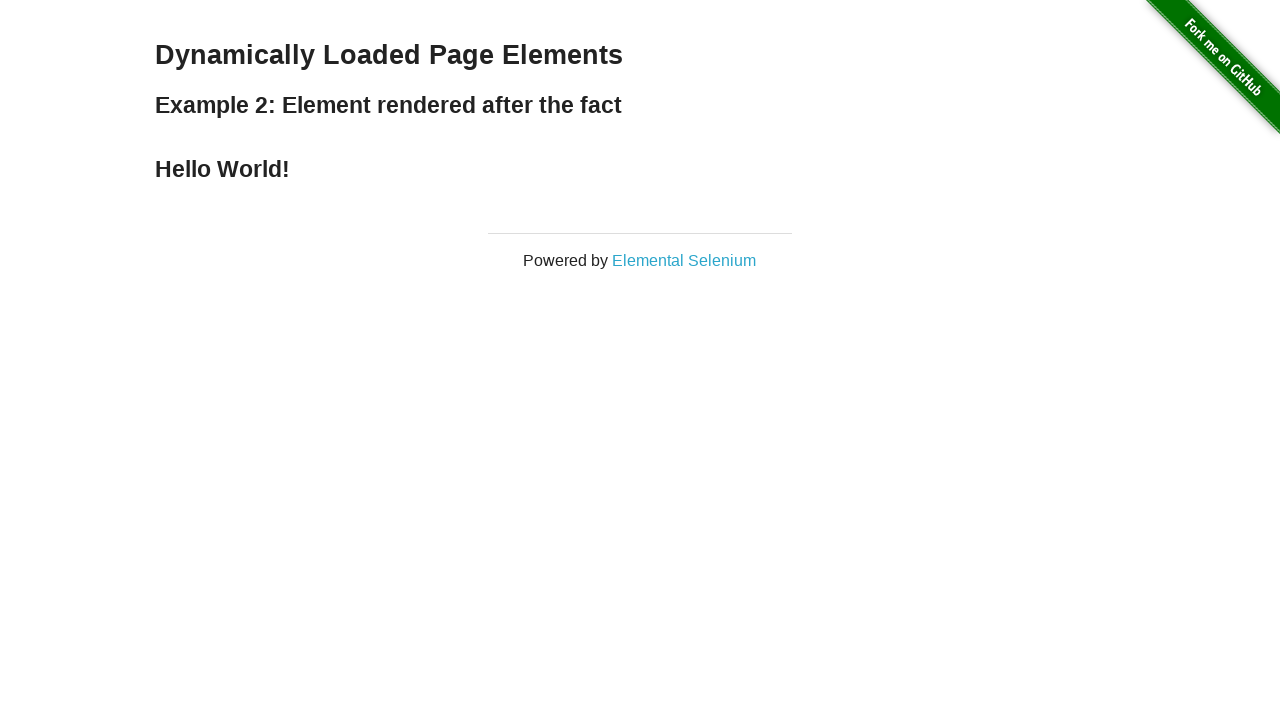

Retrieved text from finish element: 'Hello World!'
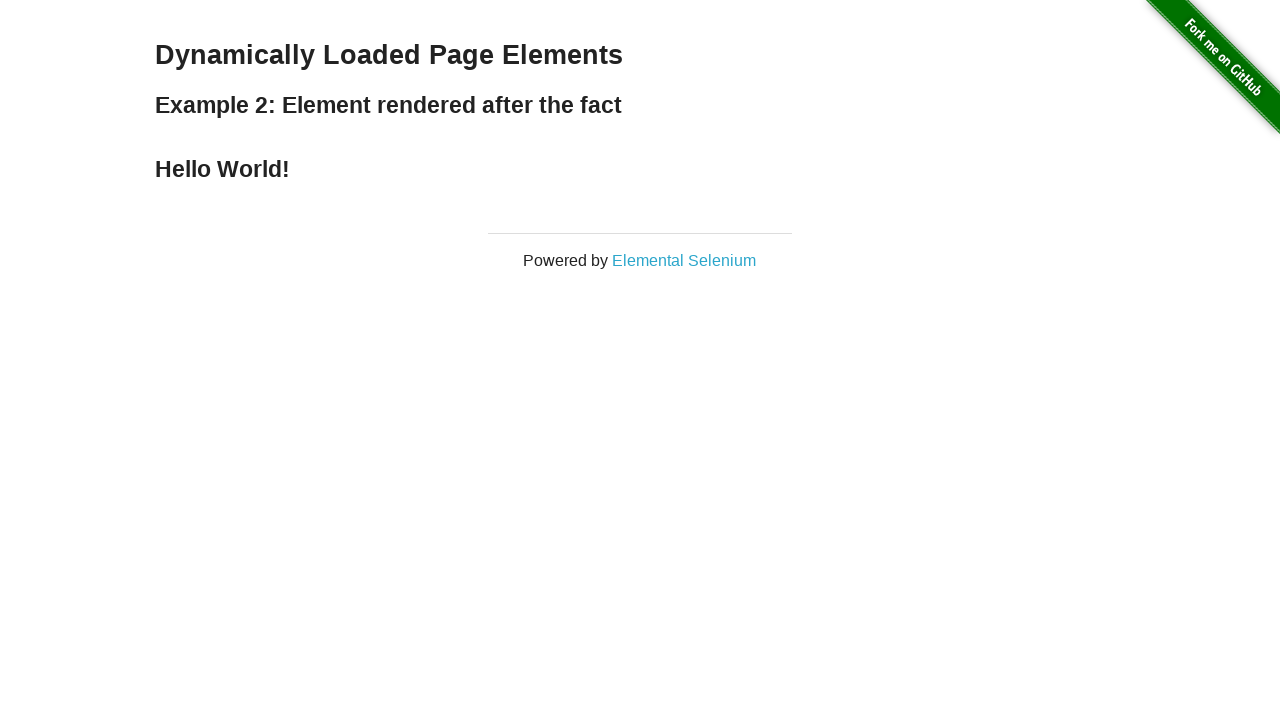

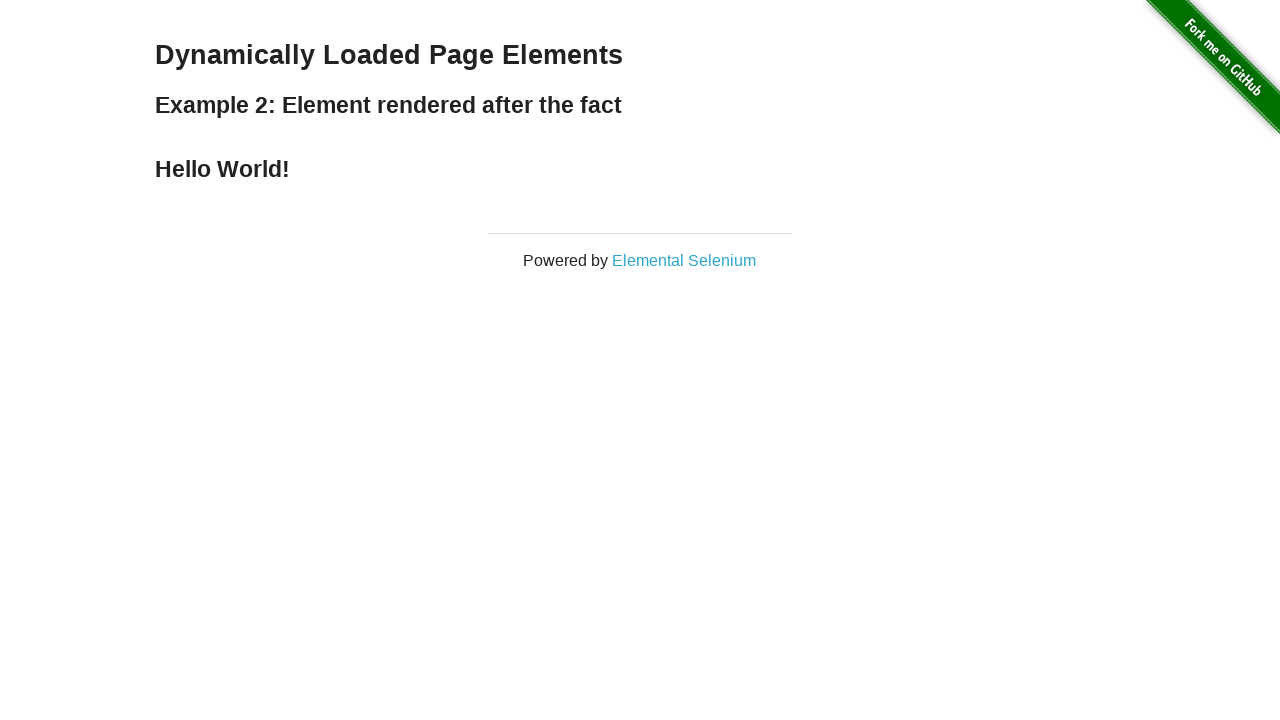